Tests checkbox functionality by selecting checkboxes, then deselecting one and verifying its state

Starting URL: https://artoftesting.com/samplesiteforselenium

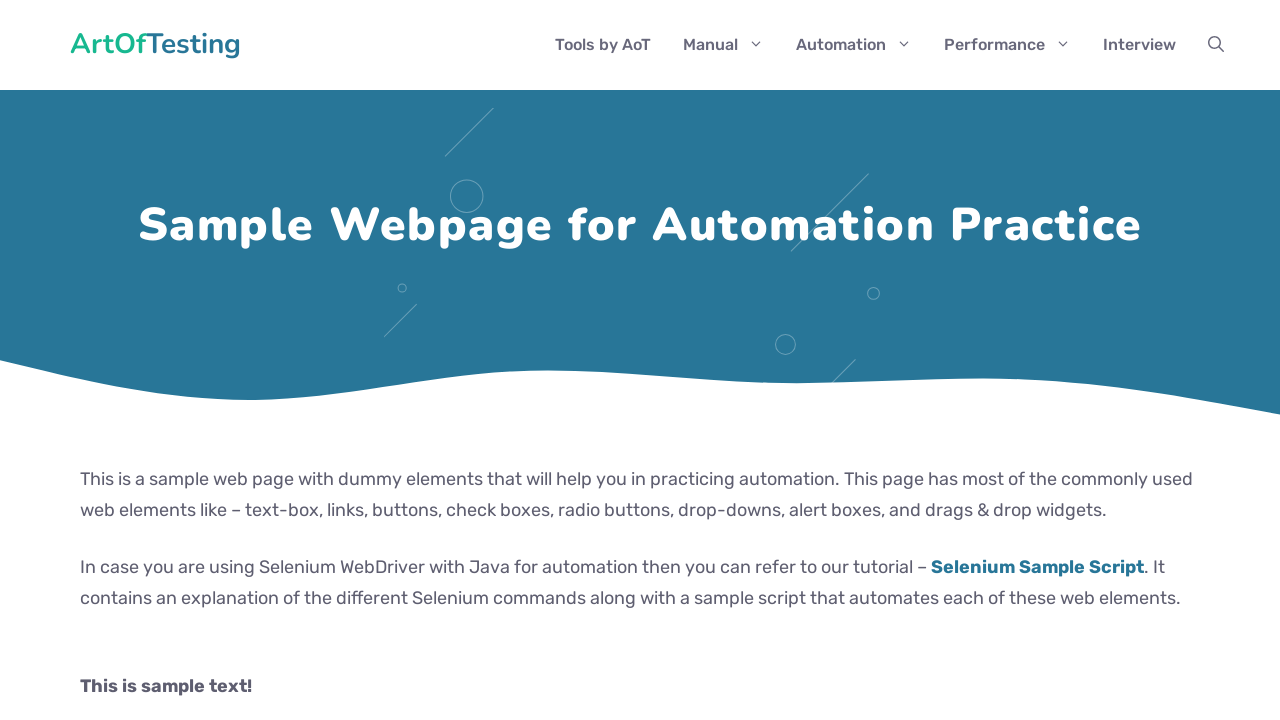

Clicked Automation checkbox to select it at (86, 360) on .Automation
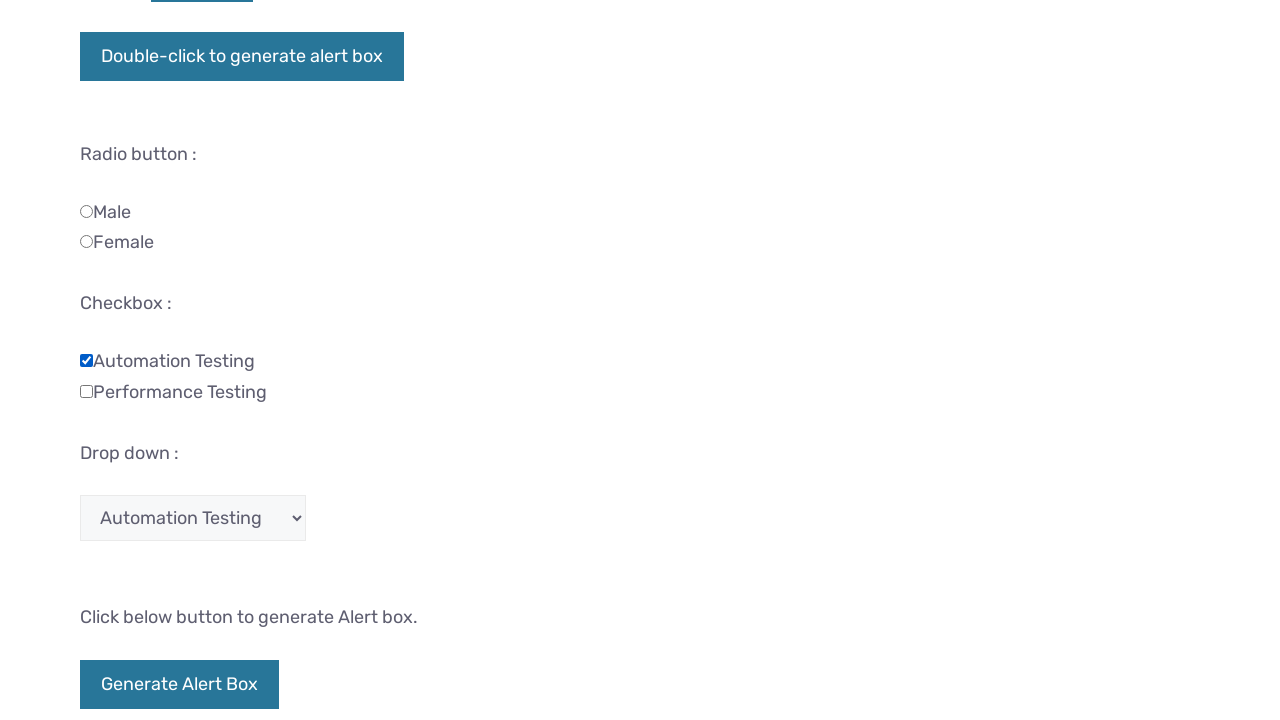

Clicked Performance checkbox to select it at (86, 391) on .Performance
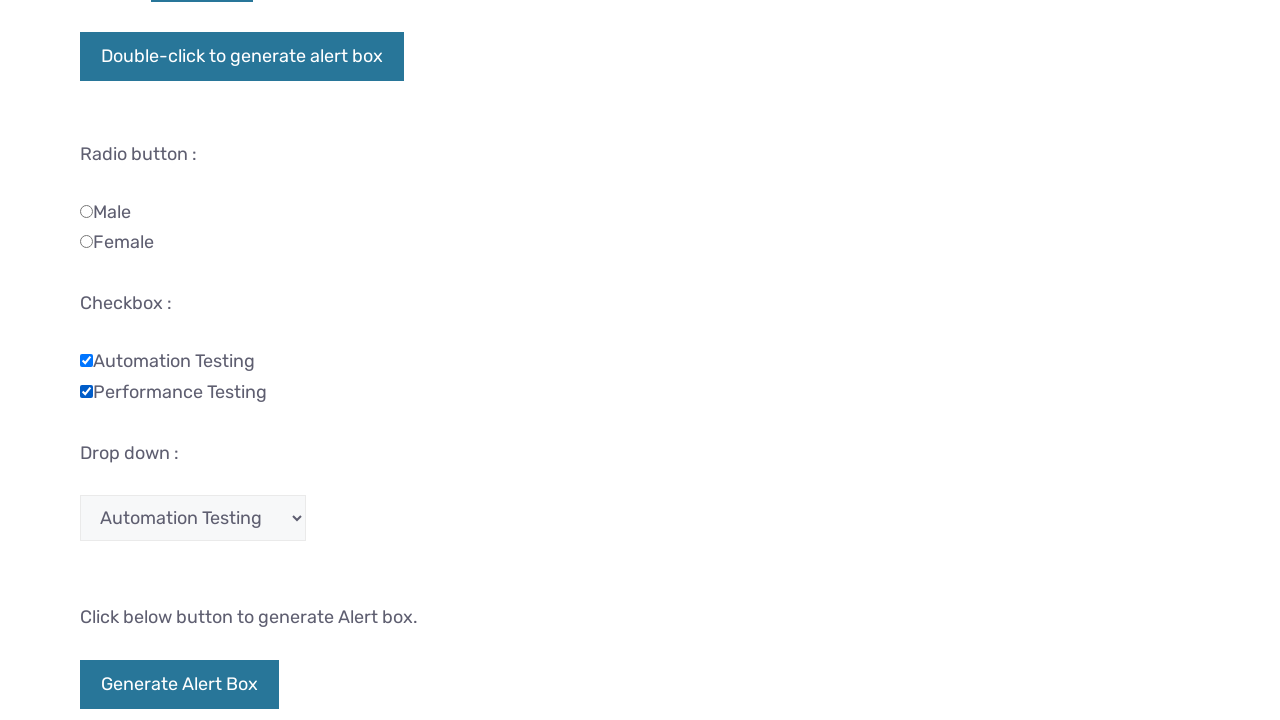

Clicked Performance checkbox again to deselect it at (86, 391) on .Performance
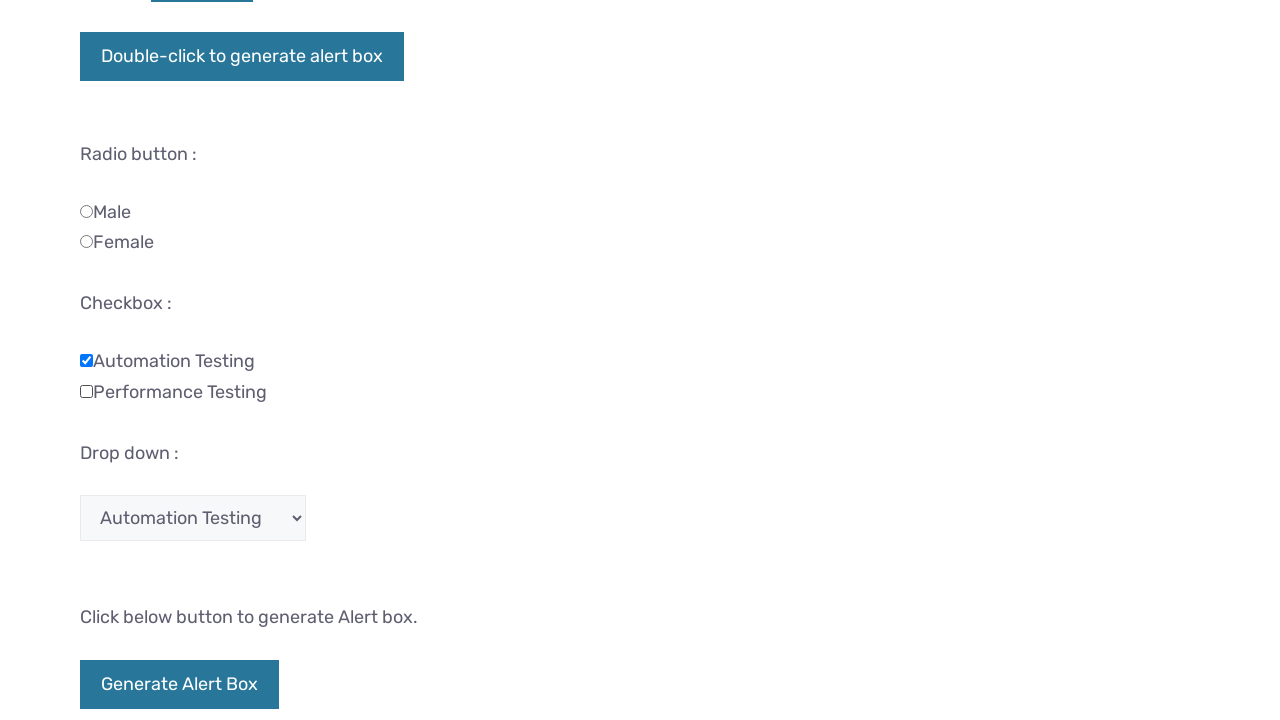

Verified Performance Testing checkbox is unselected
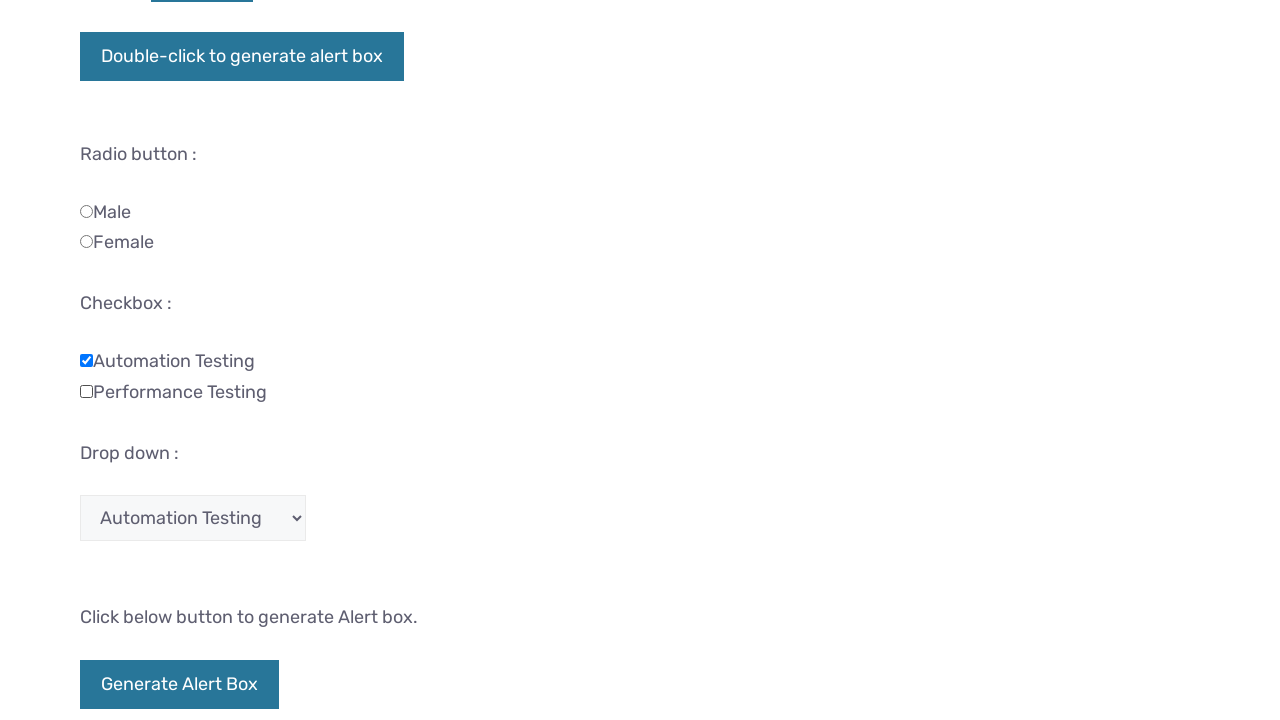

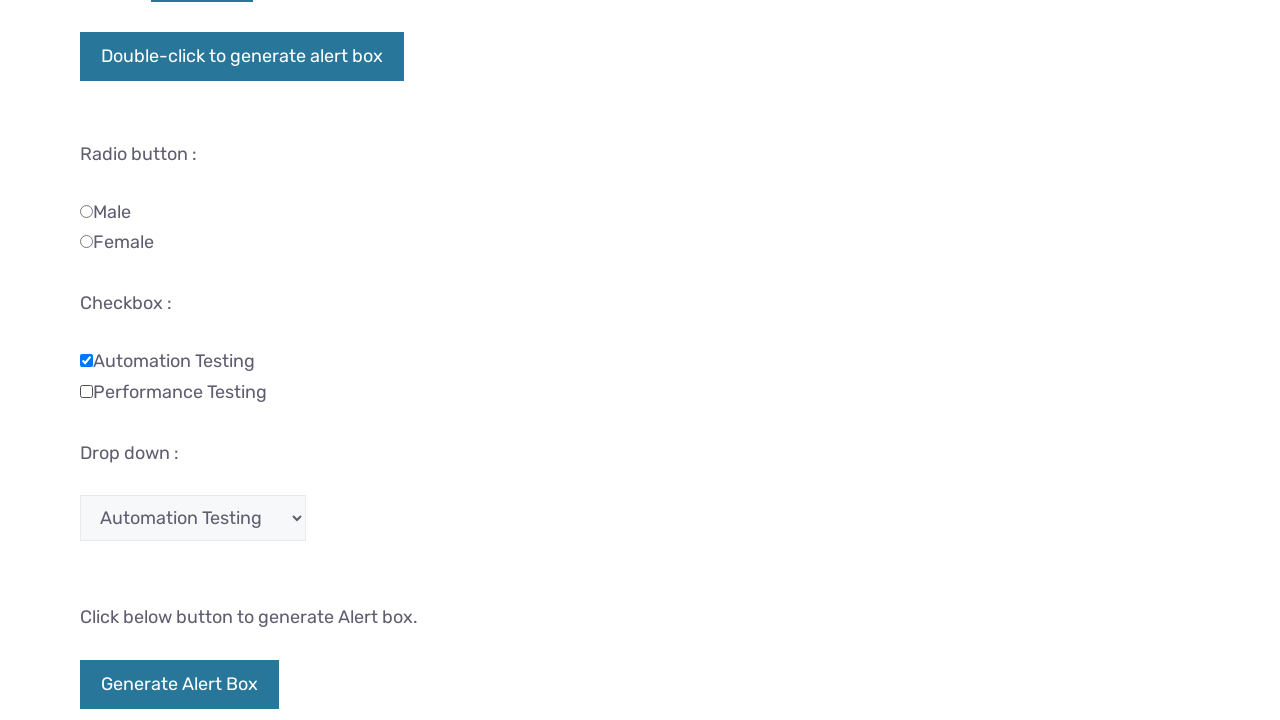